Tests drag and drop functionality on jQueryUI's droppable demo page by dragging a source element and dropping it onto a target element within an iframe

Starting URL: https://jqueryui.com/droppable/

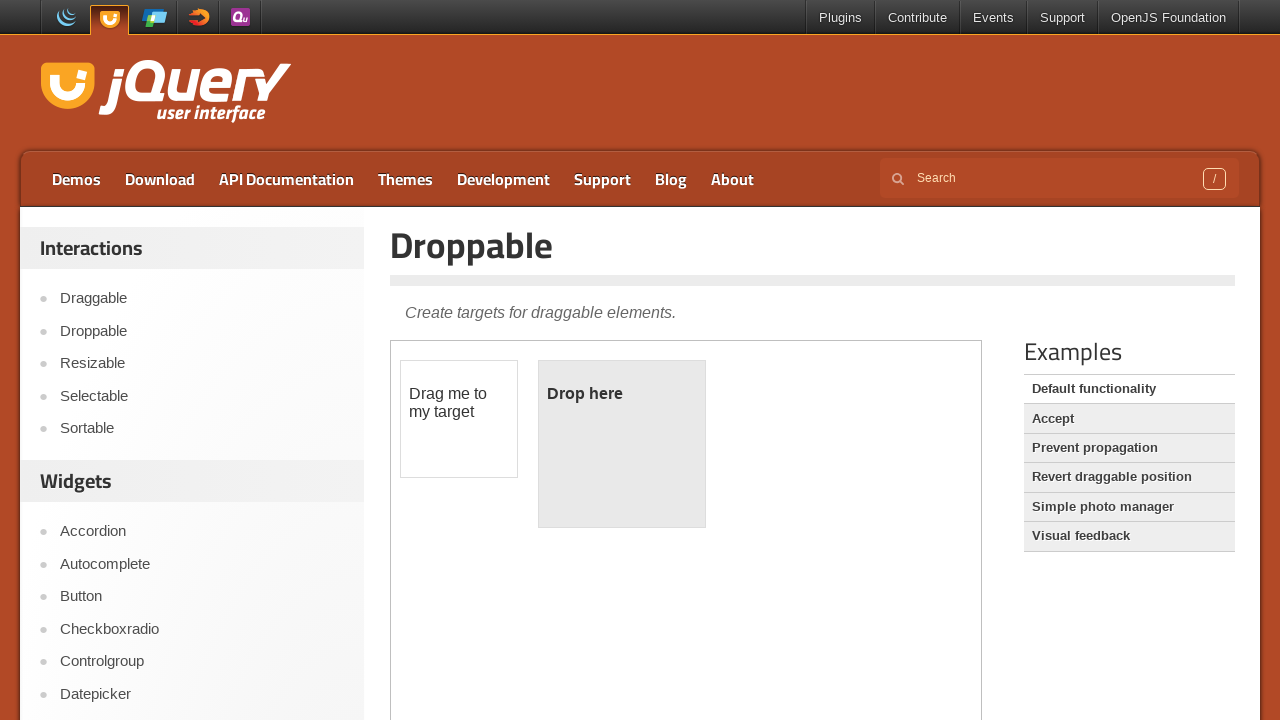

Navigated to jQueryUI droppable demo page
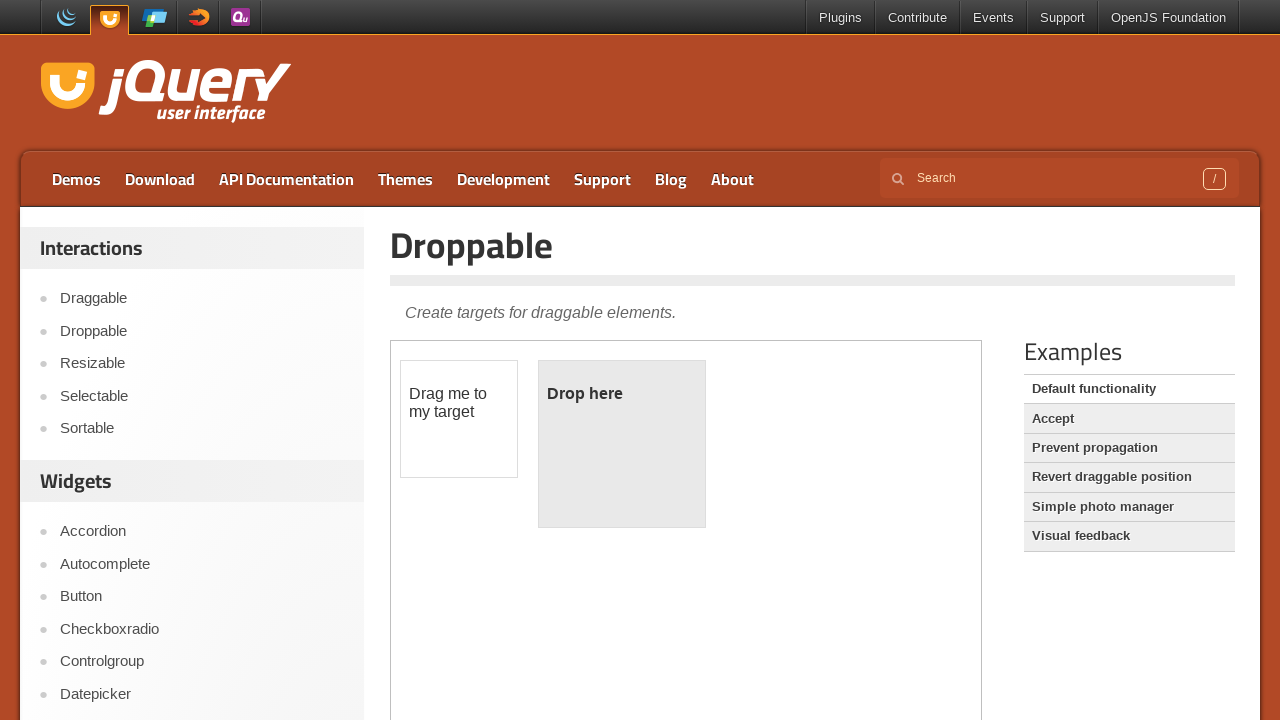

Located and switched to demo iframe
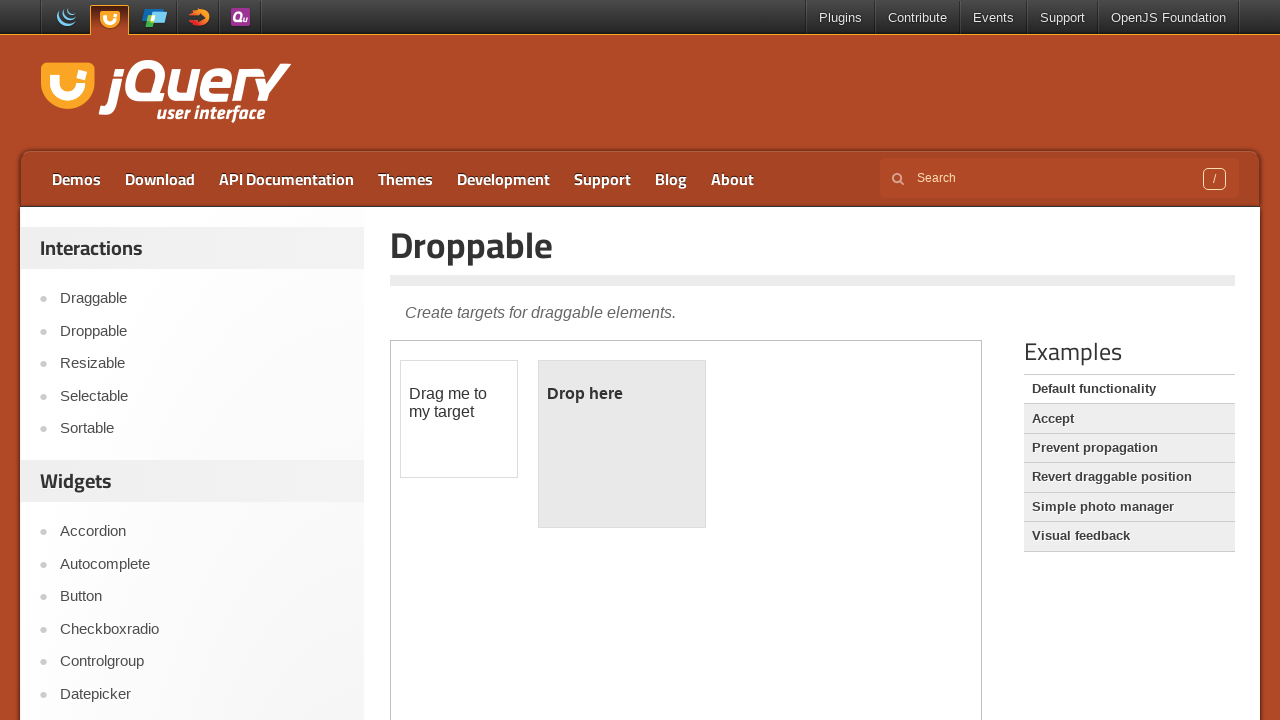

Located draggable source element
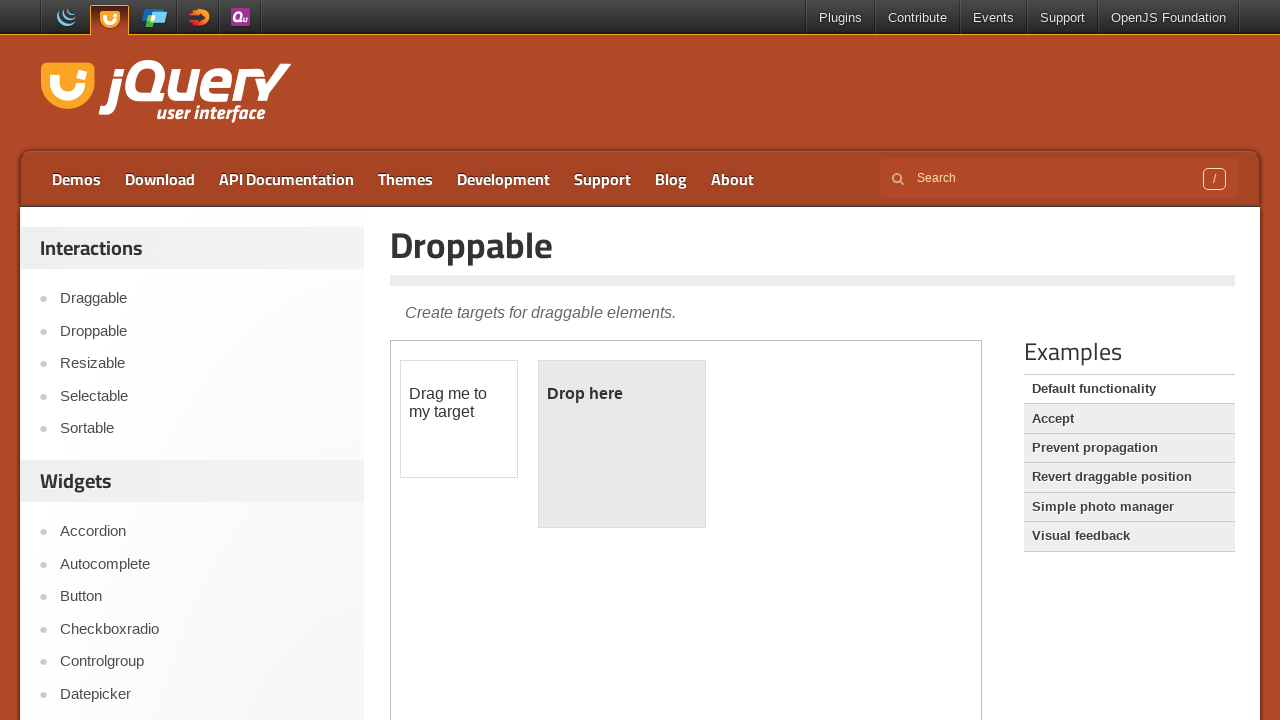

Located droppable target element
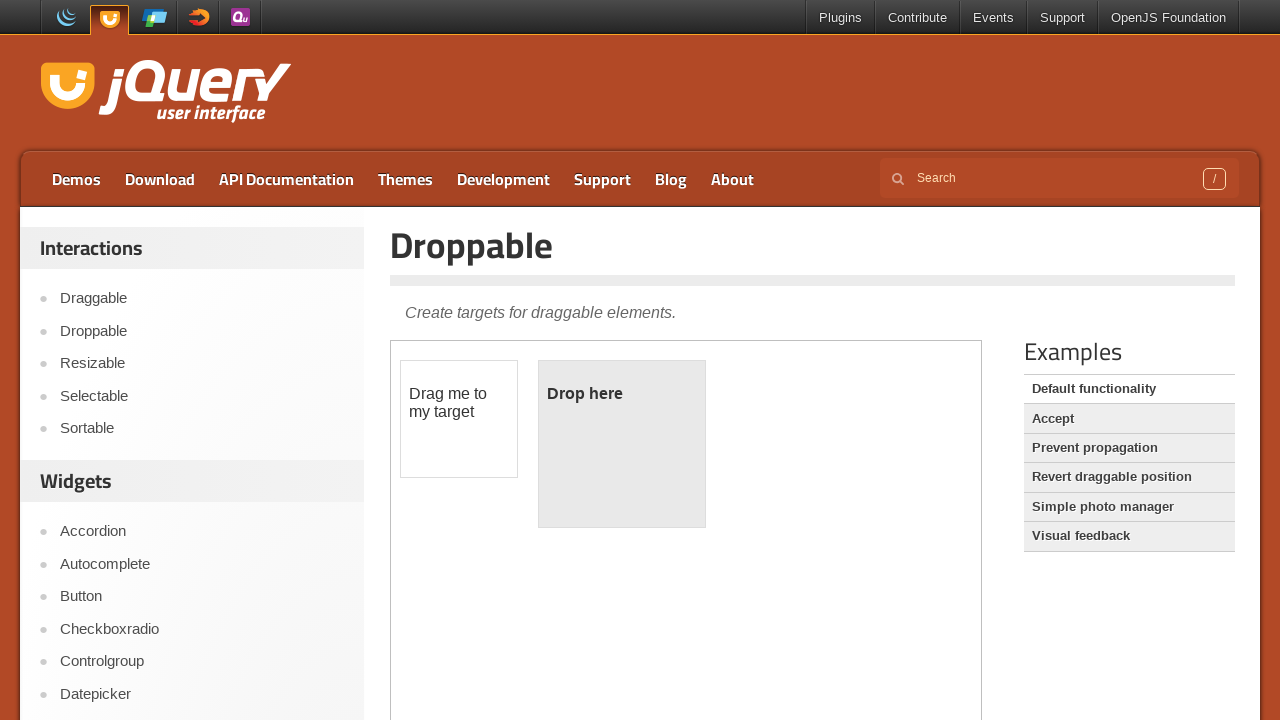

Dragged source element and dropped it onto target element at (622, 444)
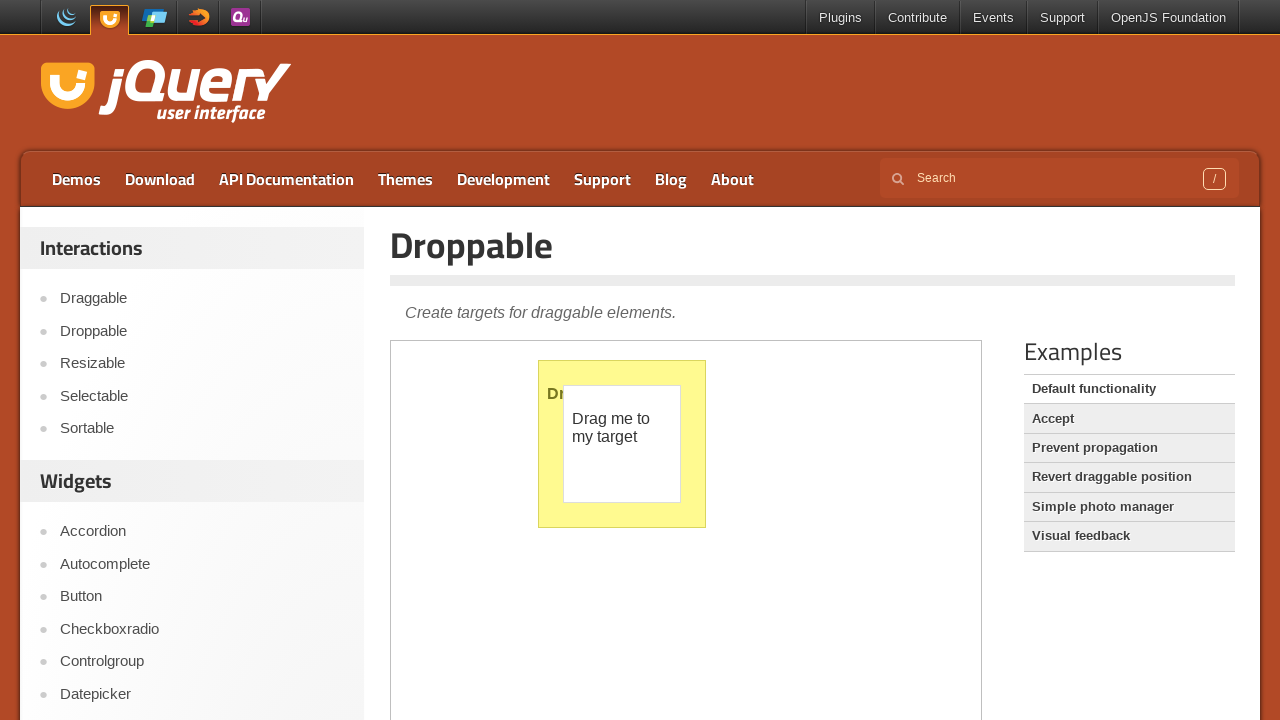

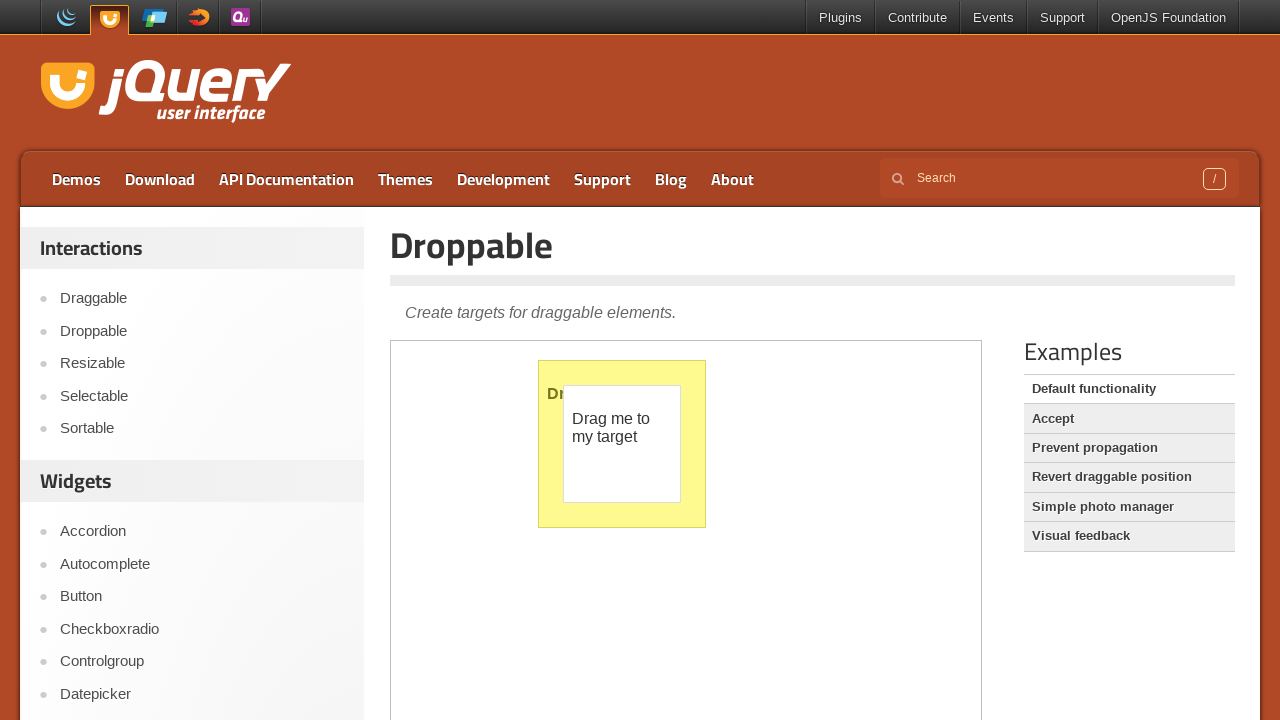